Tests a practice form by filling in the first name field, selecting a gender radio button, and entering a country value.

Starting URL: https://app.cloudqa.io/home/AutomationPracticeForm

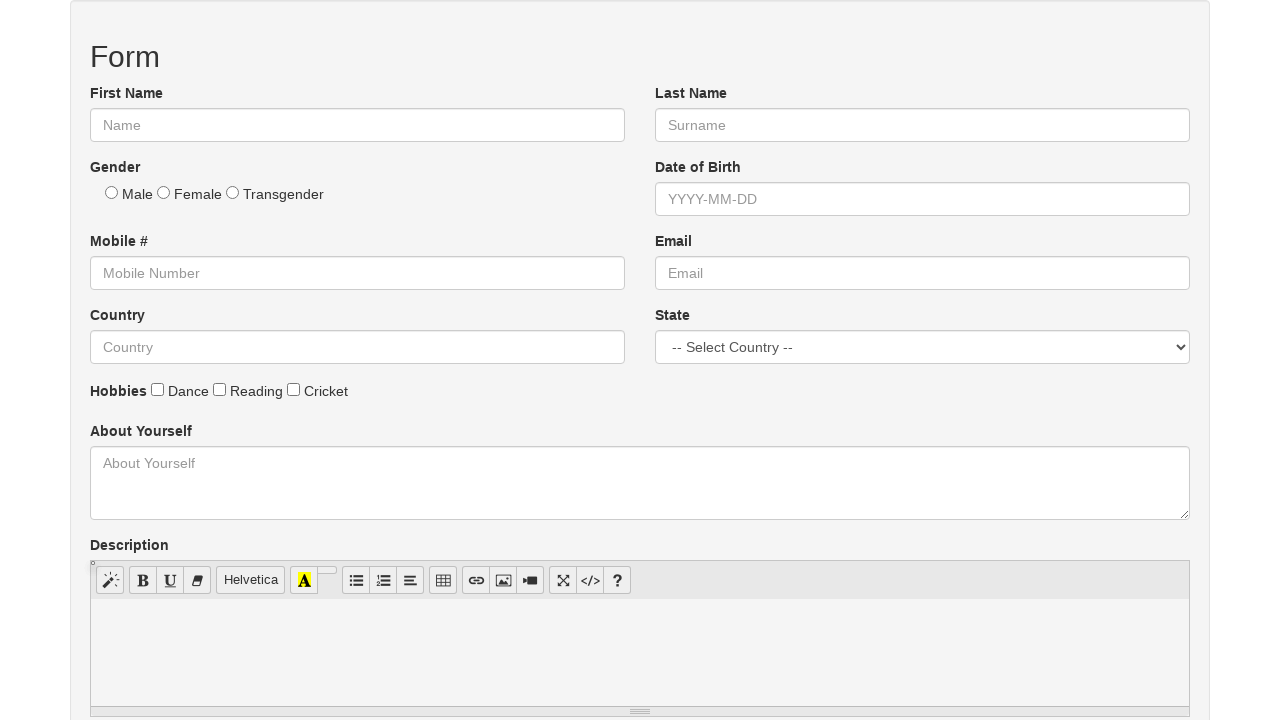

Filled first name field with 'Ojasvi' on #fname
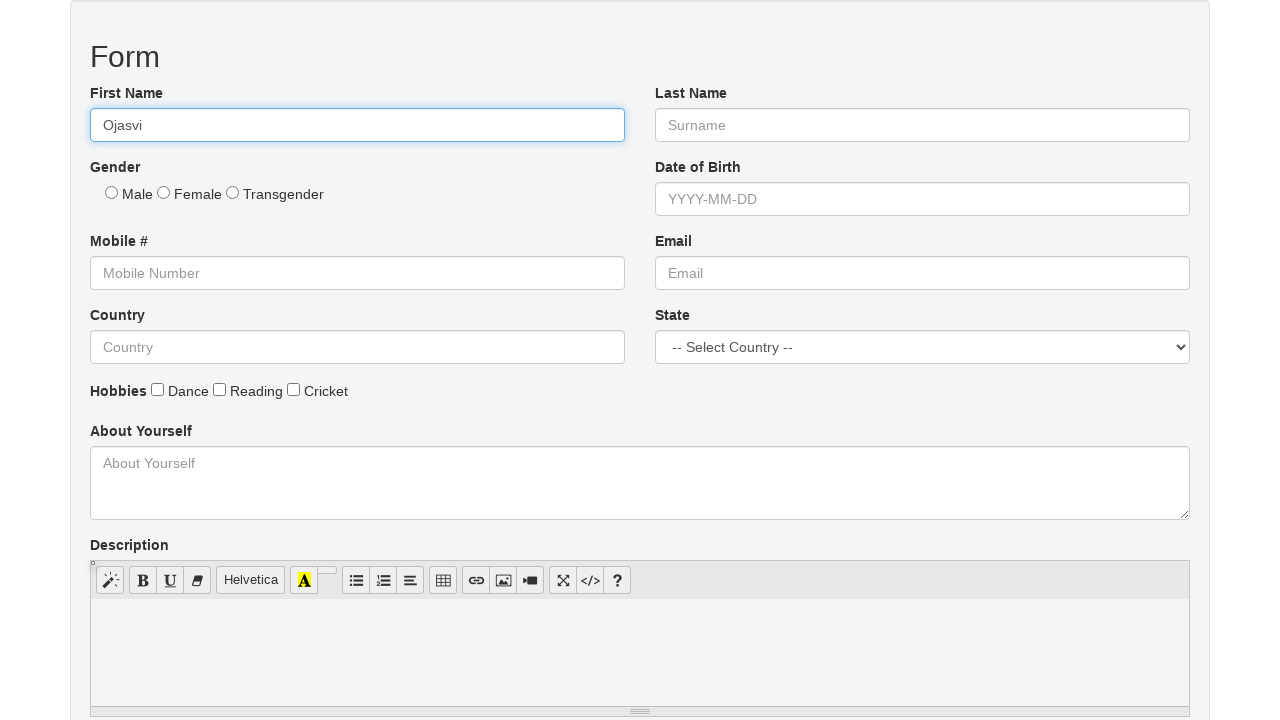

Selected Female gender radio button at (164, 192) on input[value='Female']
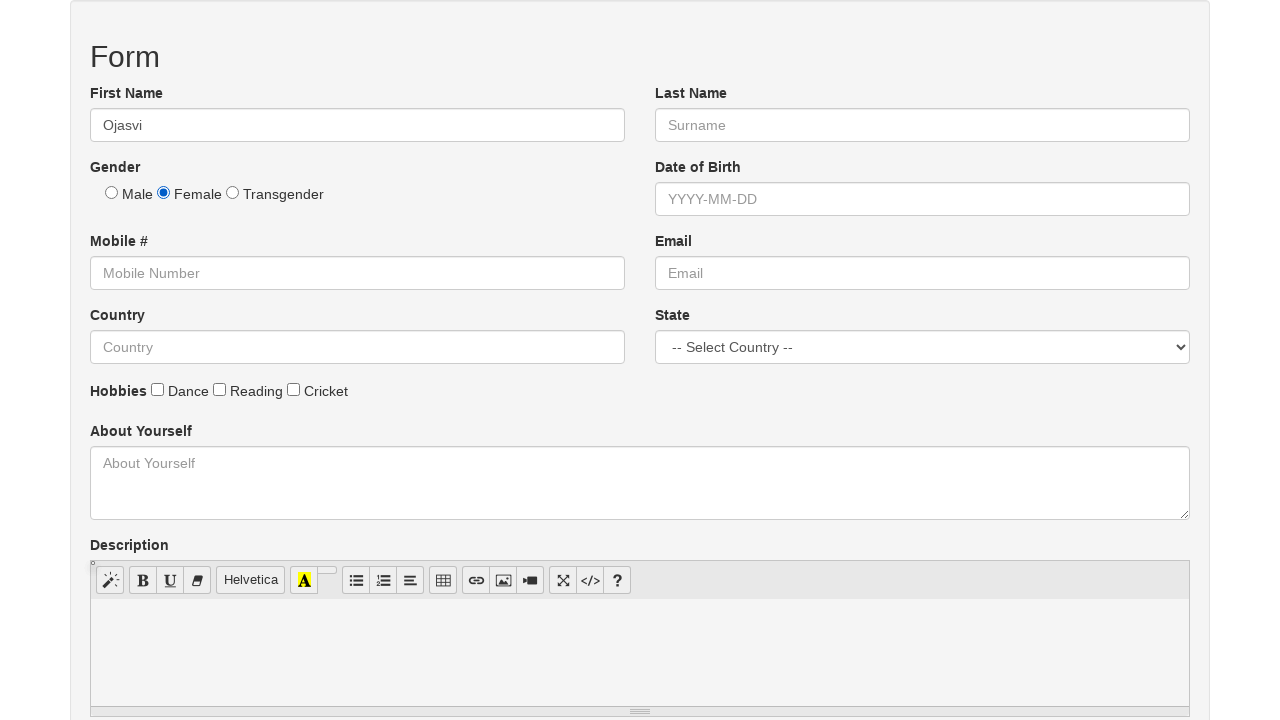

Scrolled country field into view
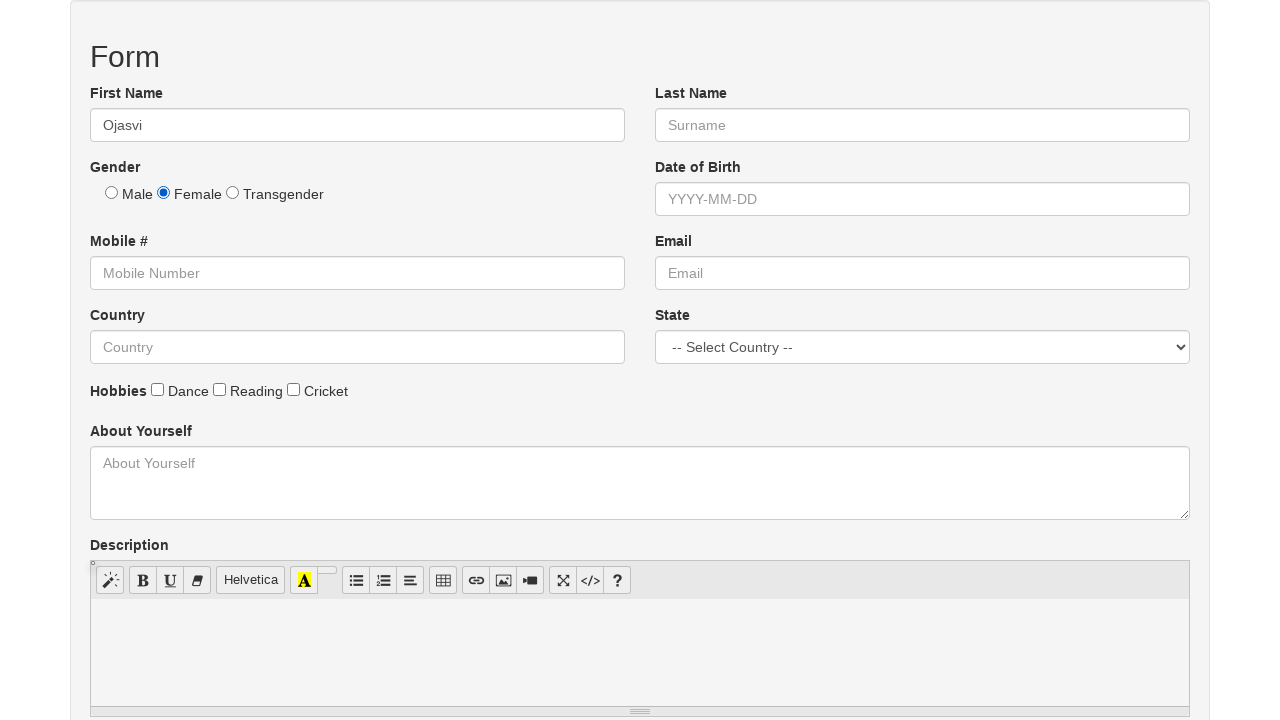

Filled country field with 'India' on #country
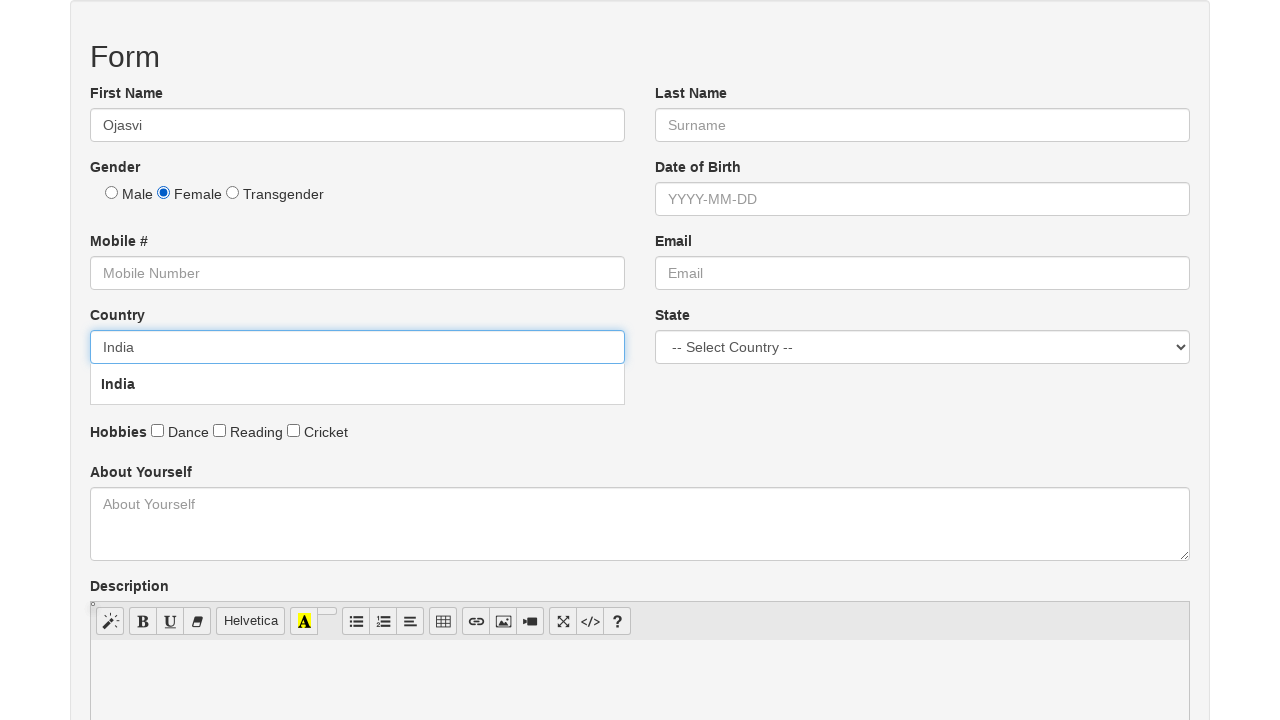

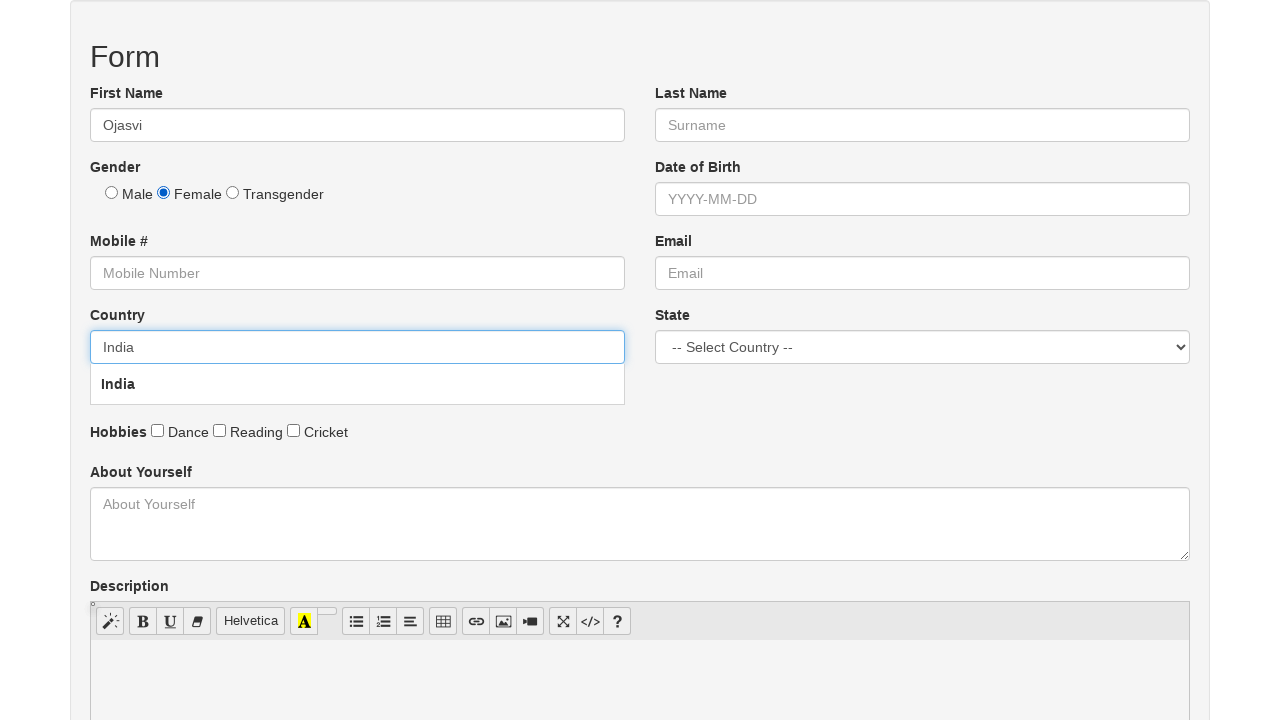